Tests mouse actions including double-clicking a "Copy Text" button to copy text between fields, and performing a drag-and-drop operation on draggable elements.

Starting URL: https://testautomationpractice.blogspot.com/

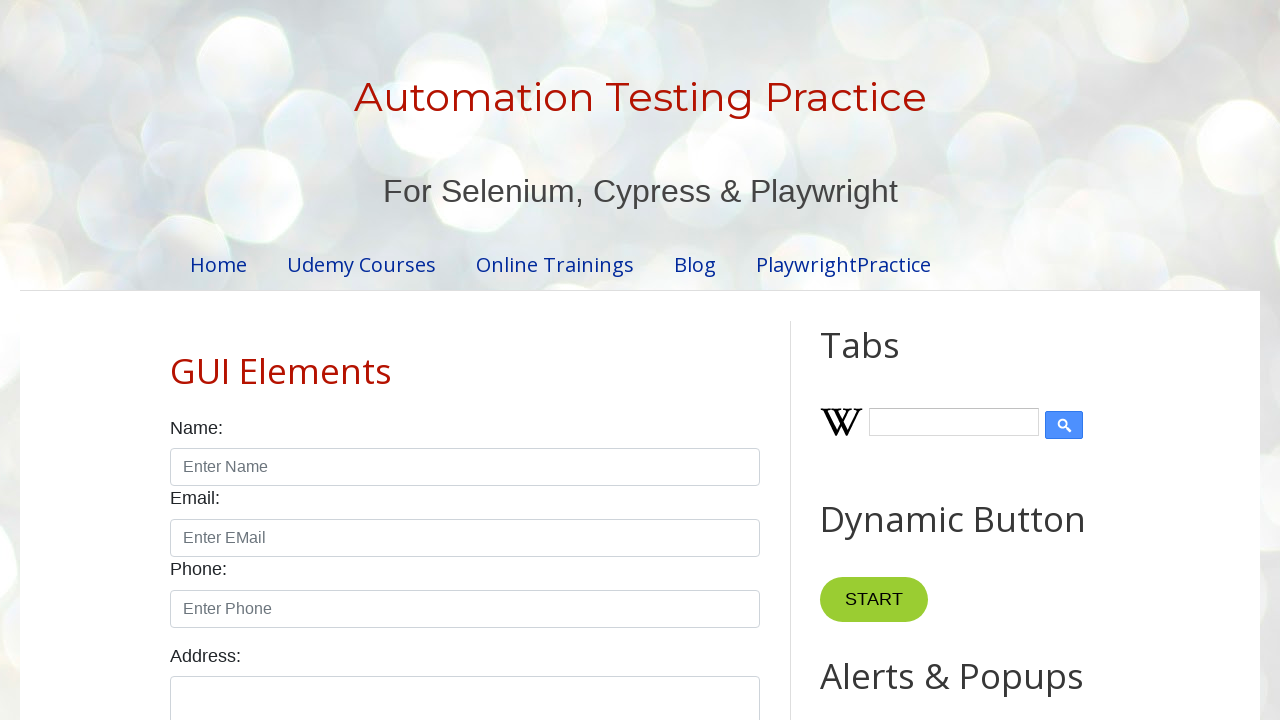

Waited for input field 1 to be visible
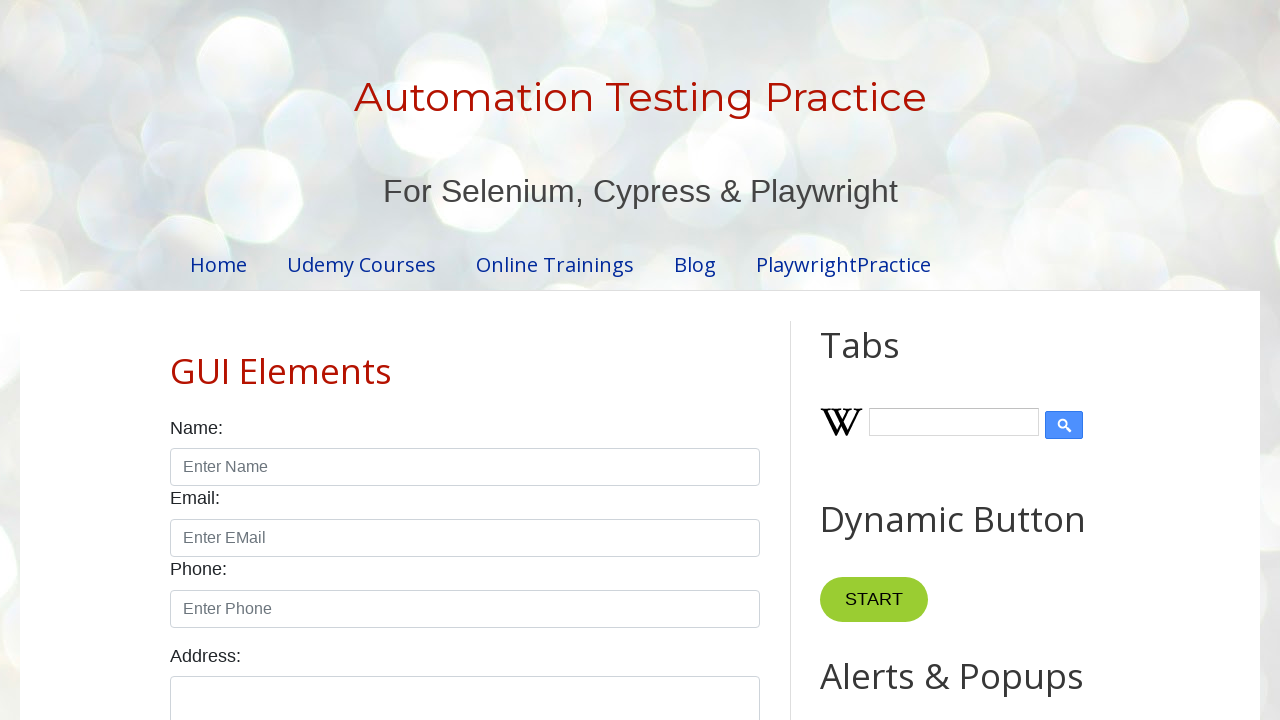

Waited for input field 2 to be visible
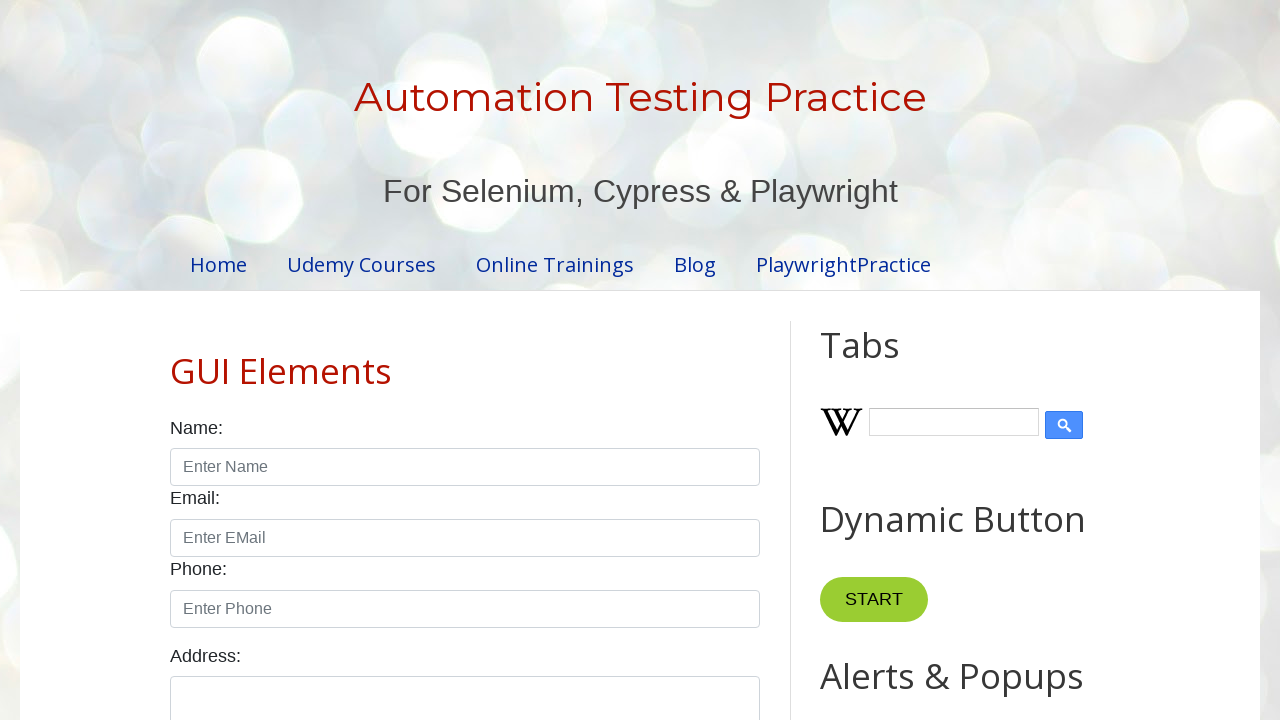

Waited for Copy Text button to be visible
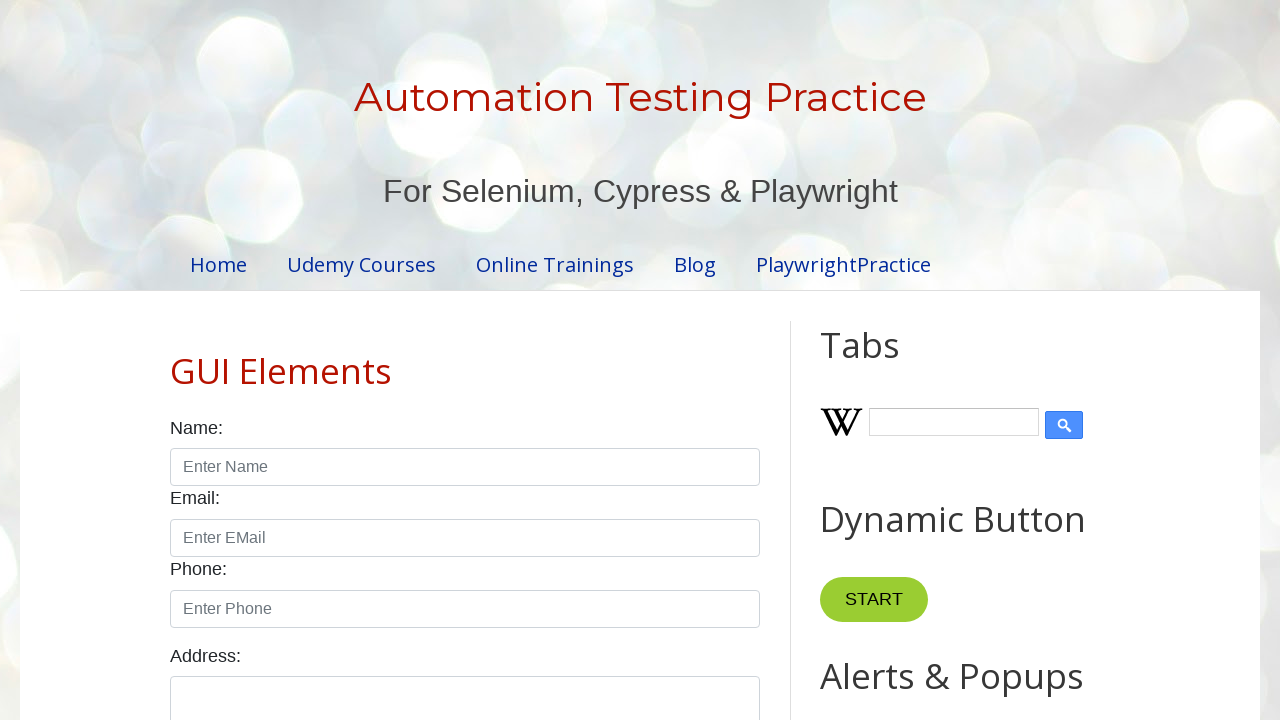

Double-clicked the Copy Text button to copy text between fields at (885, 360) on button:has-text('Copy Text')
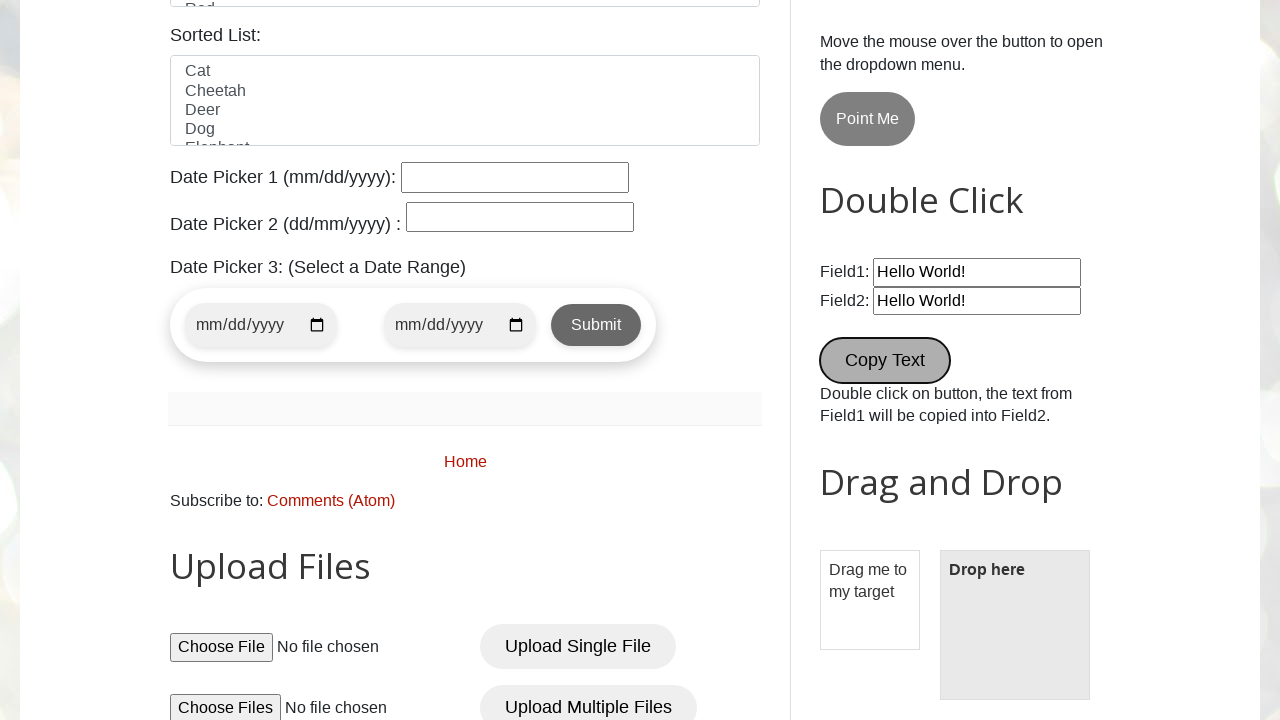

Waited for draggable element to be visible
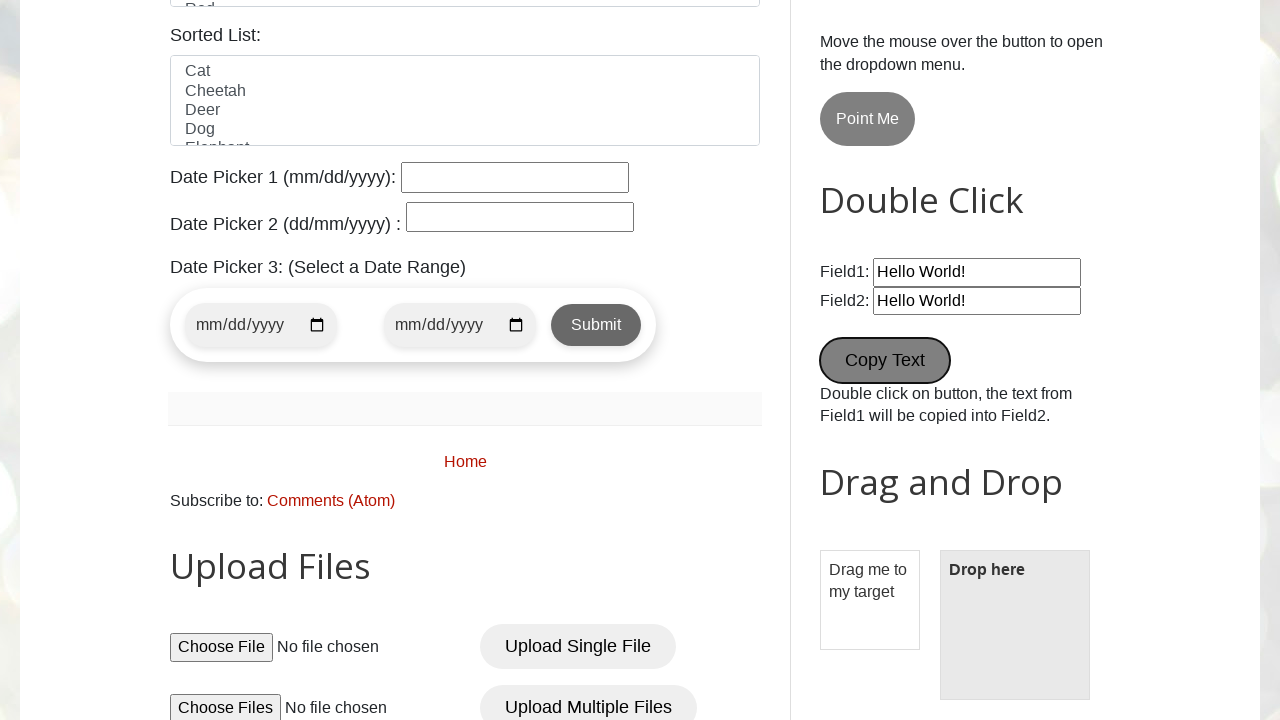

Waited for droppable element to be visible
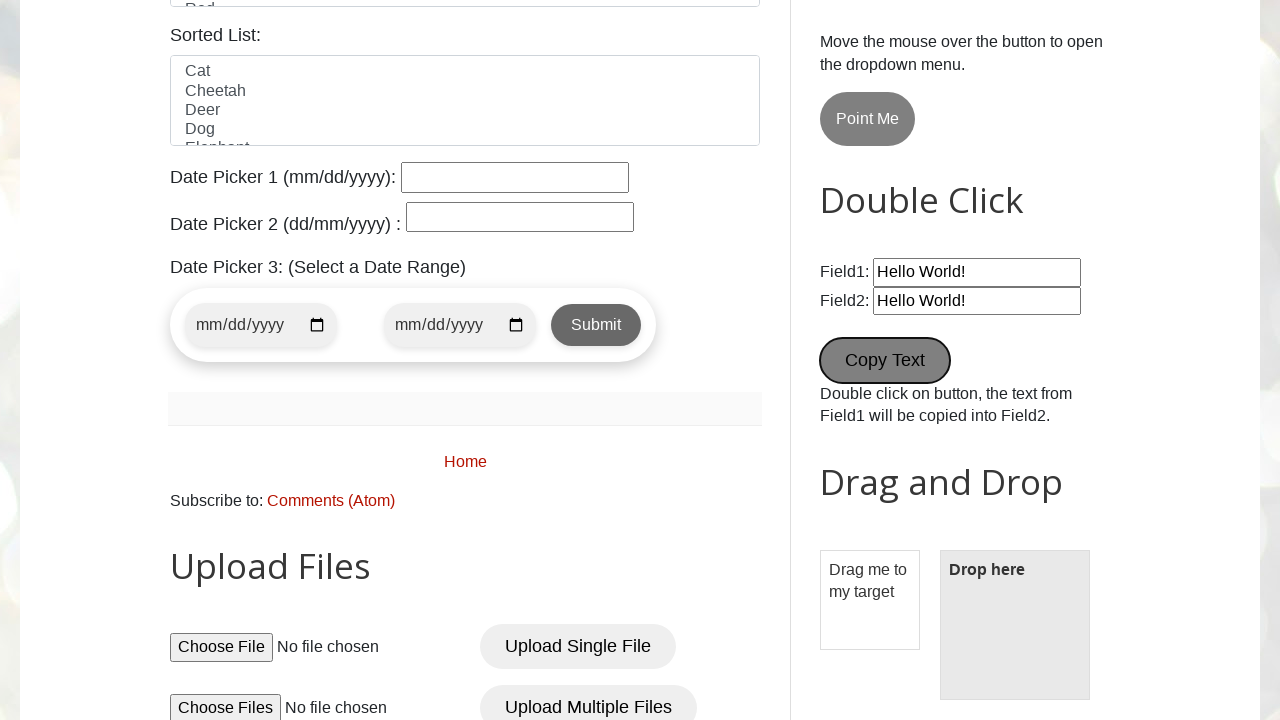

Performed drag-and-drop operation on draggable element to droppable target at (1015, 625)
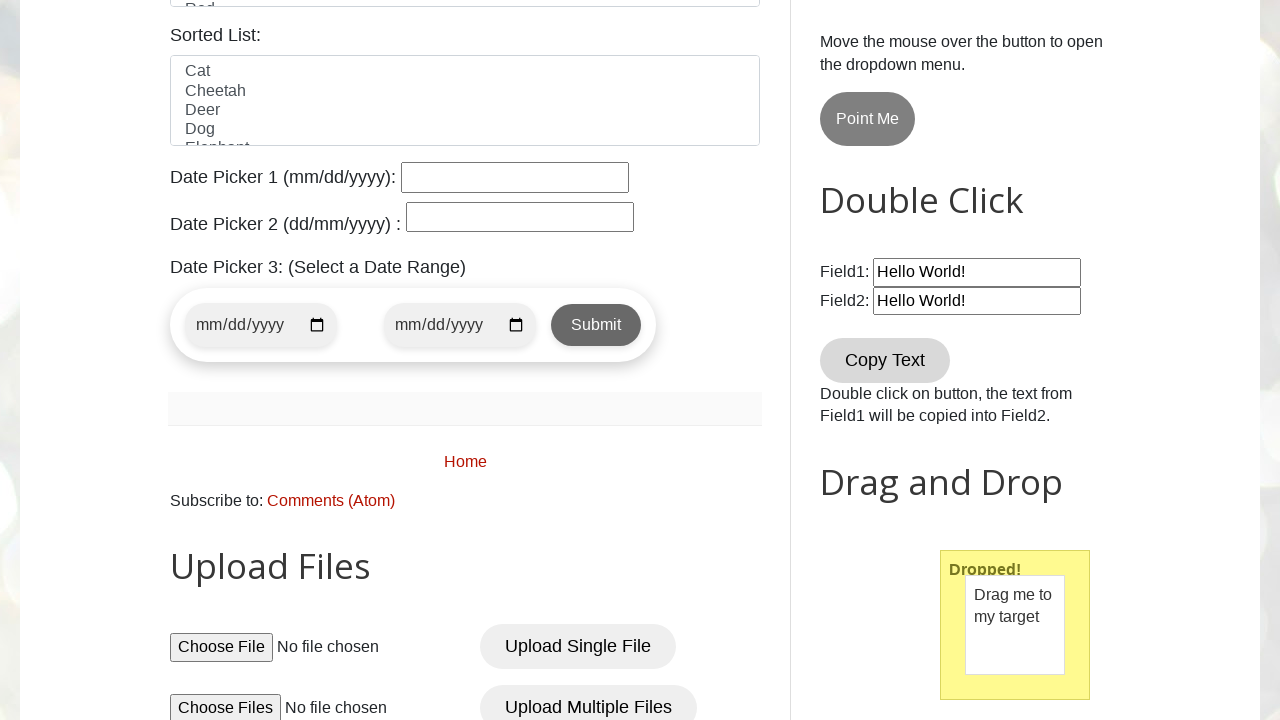

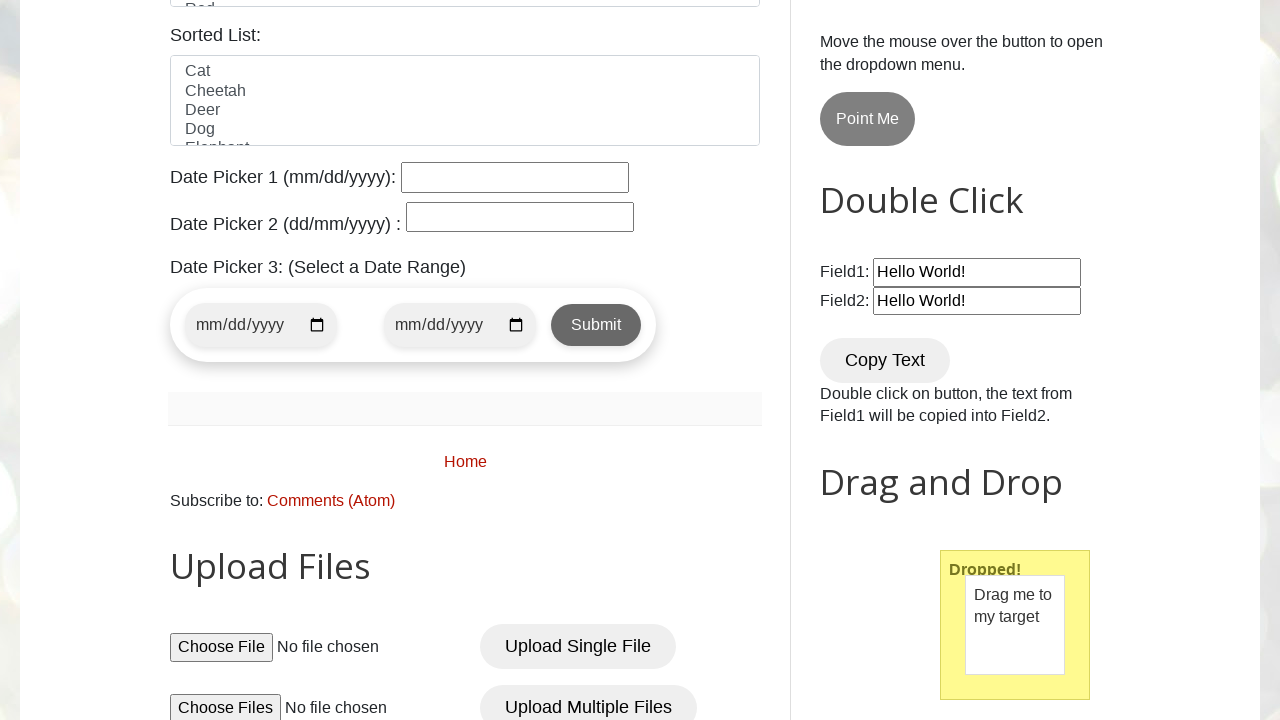